Tests JavaScript prompt alert functionality by navigating to the alerts page, triggering a prompt alert, entering text, and accepting it

Starting URL: https://the-internet.herokuapp.com/

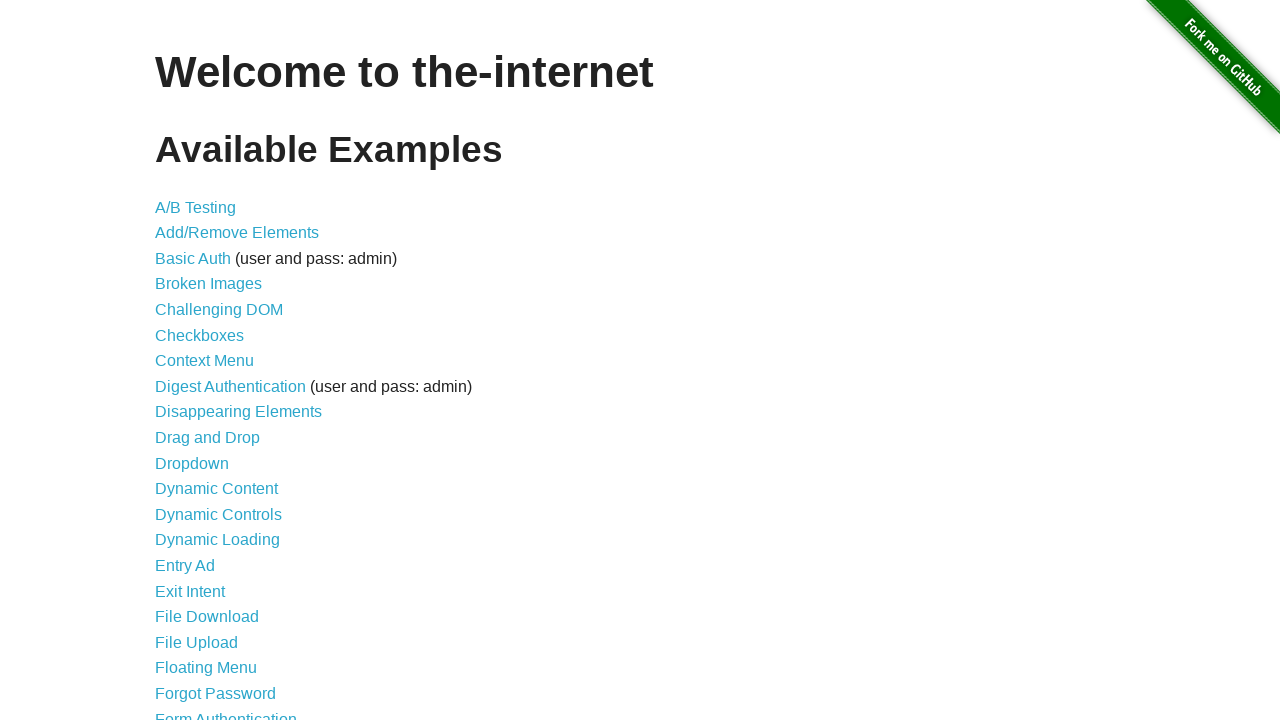

Clicked on JavaScript Alerts link at (214, 361) on xpath=//a[text()='JavaScript Alerts']
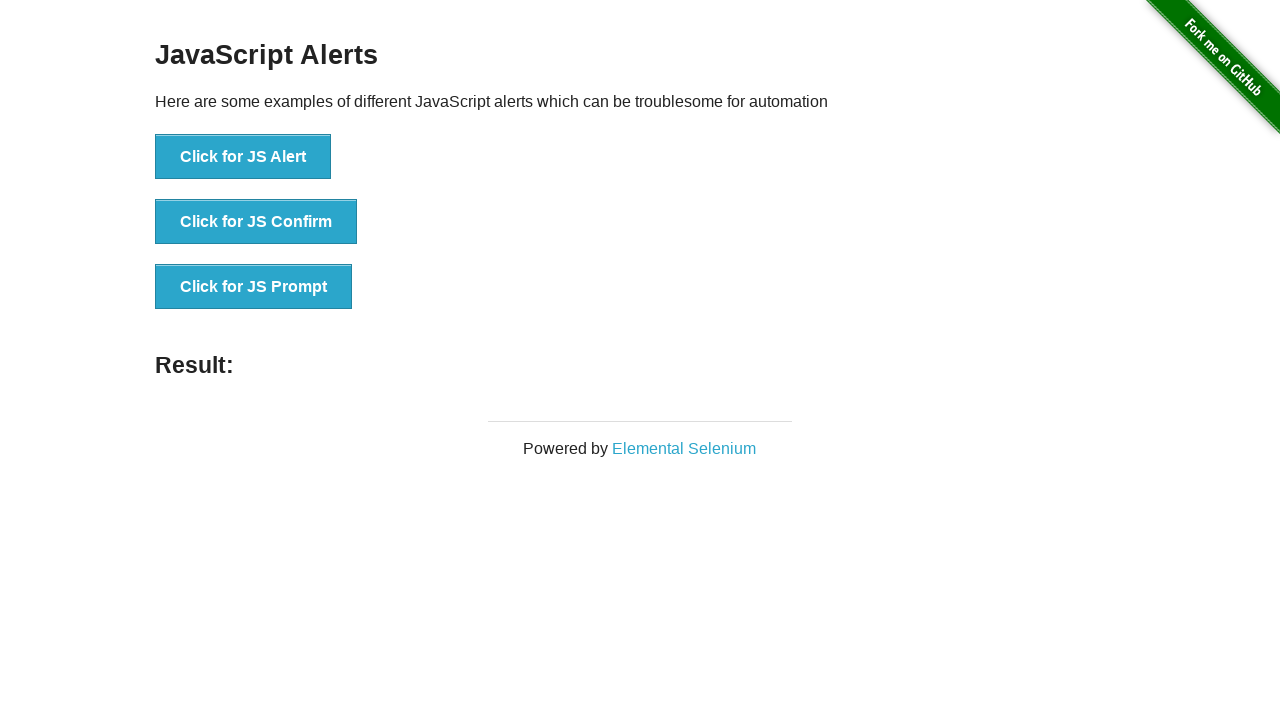

Clicked button to trigger JS Prompt at (254, 287) on xpath=//button[text()='Click for JS Prompt']
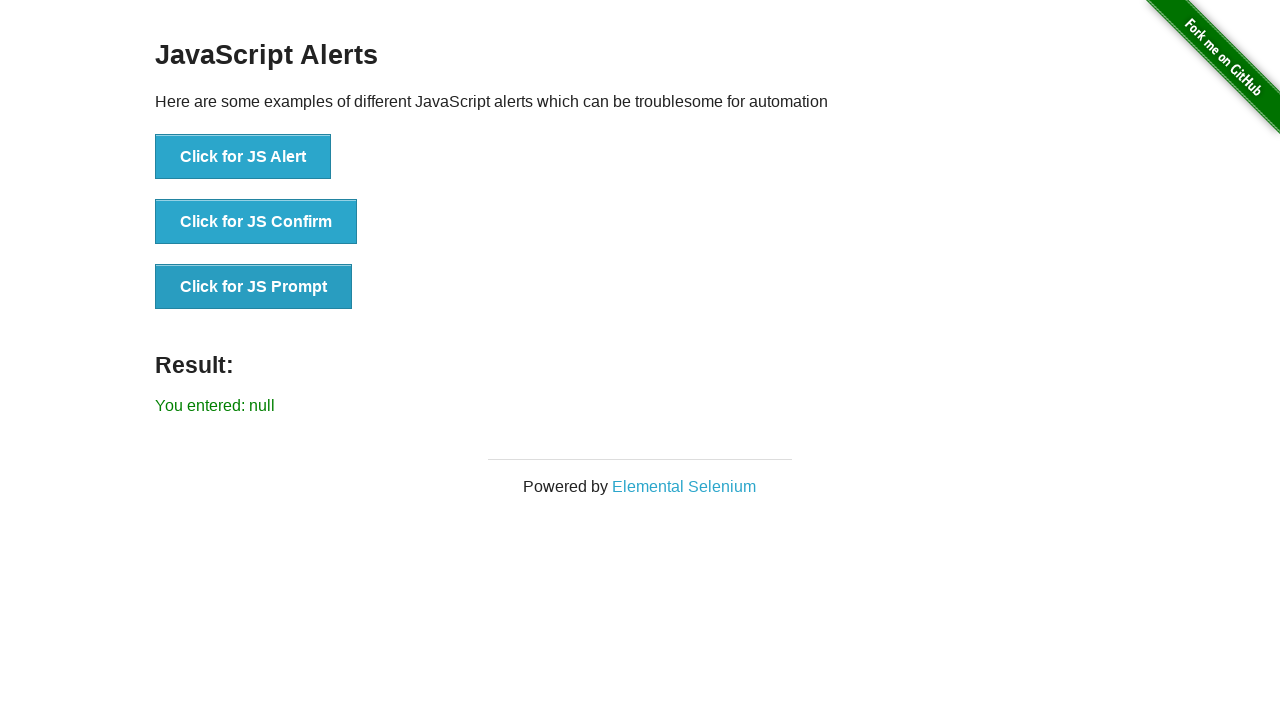

Set up dialog event listener to accept prompt with text 'shankar'
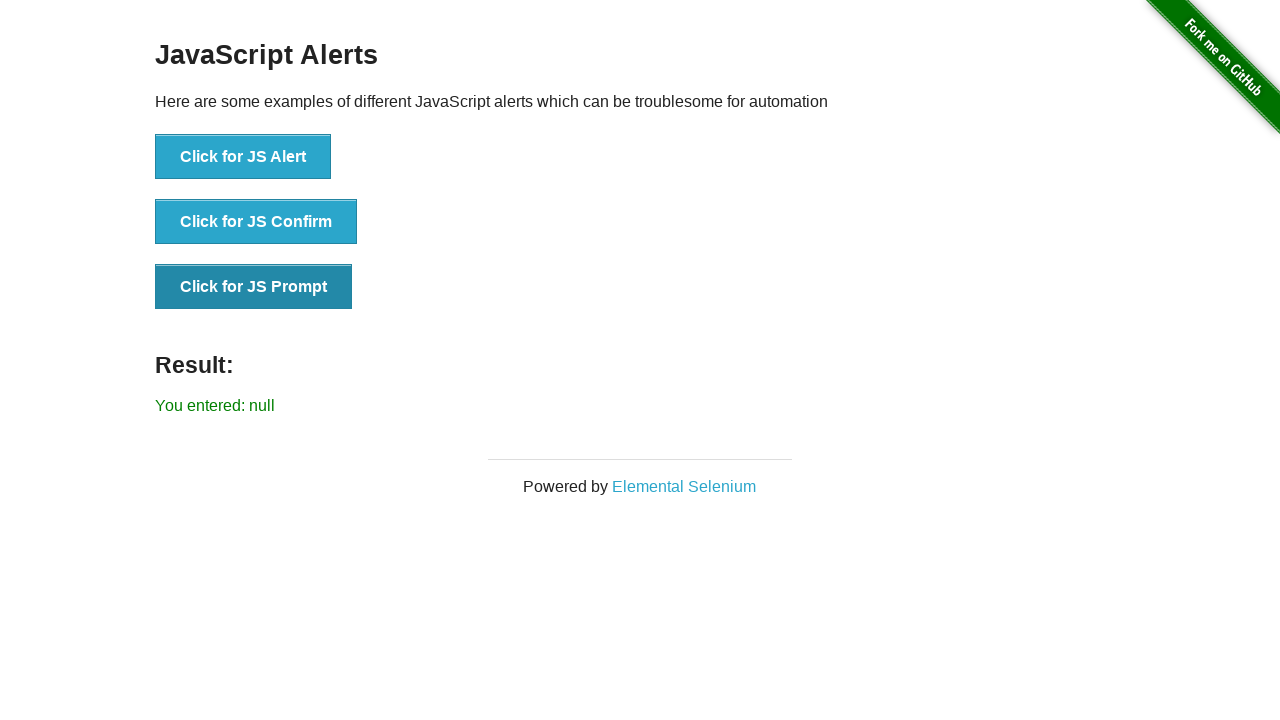

Re-clicked button to trigger JS Prompt dialog at (254, 287) on xpath=//button[text()='Click for JS Prompt']
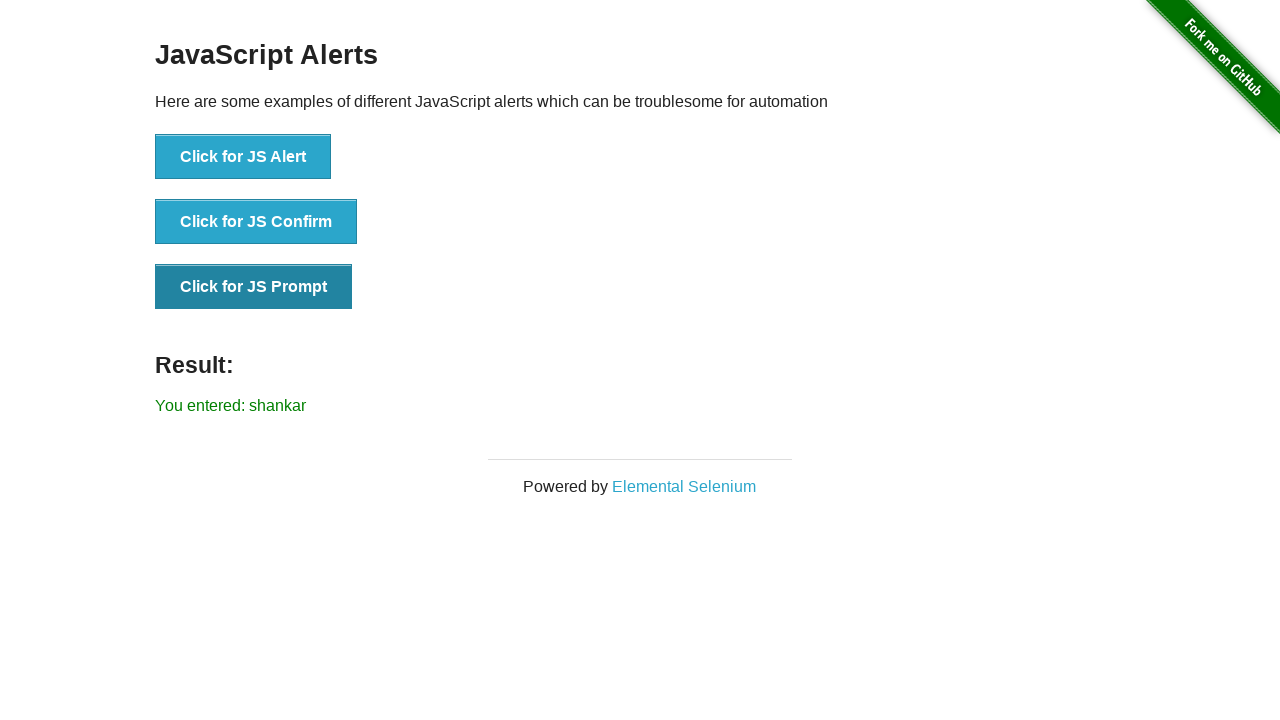

Result element loaded, confirming prompt was accepted
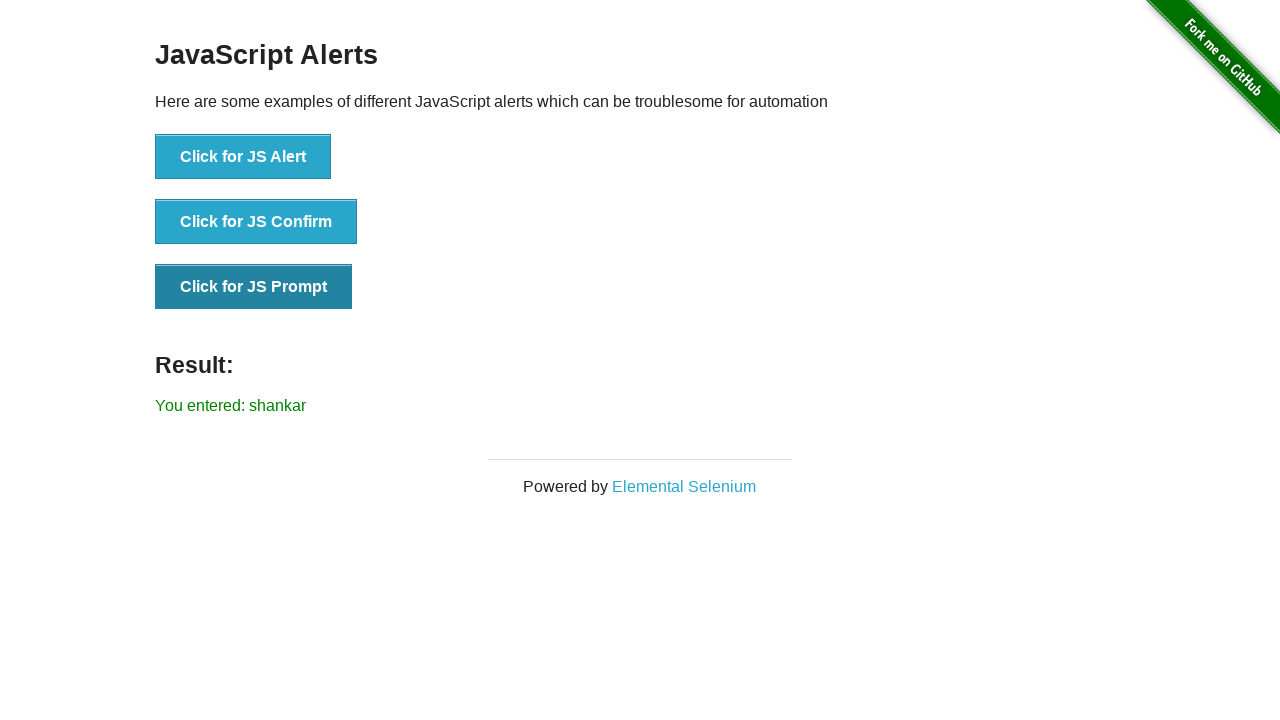

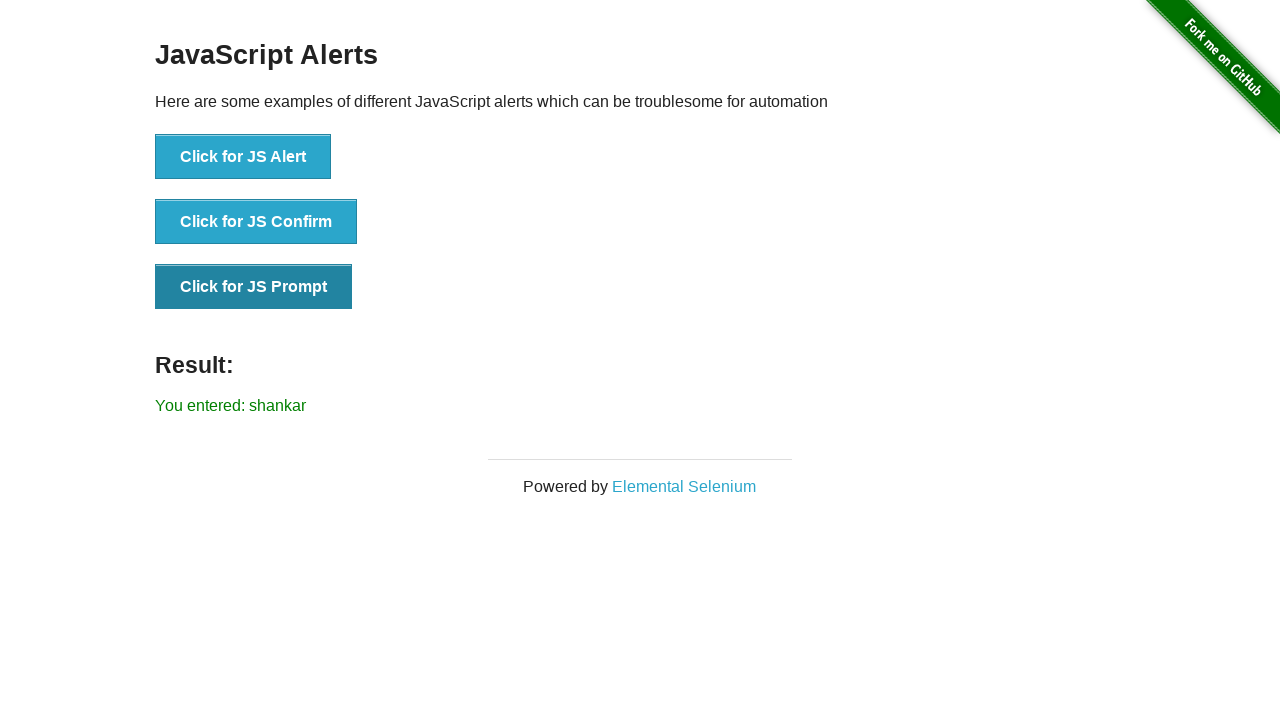